Tests form interaction on a test blog page by filling a name field and clicking a submit button, then verifies the page title.

Starting URL: http://only-testing-blog.blogspot.in/2013/11/new-test.html

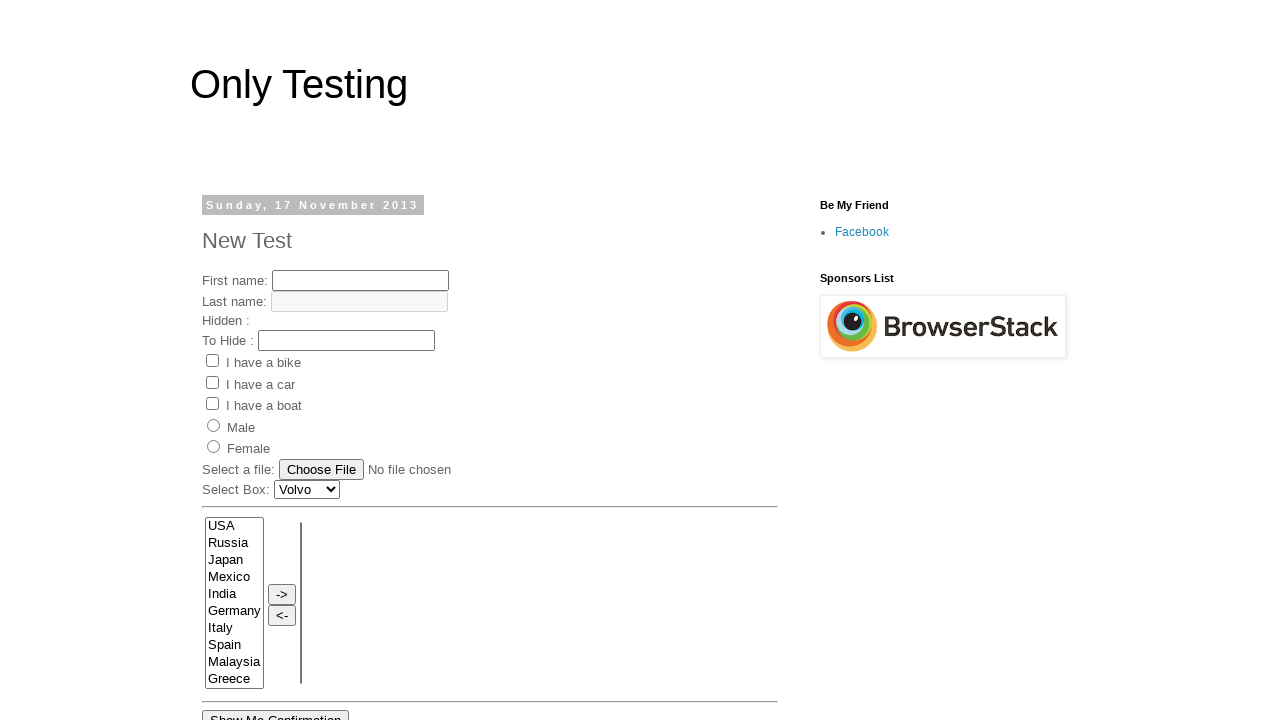

Filled name field with 'My Name' on input[name='fname']
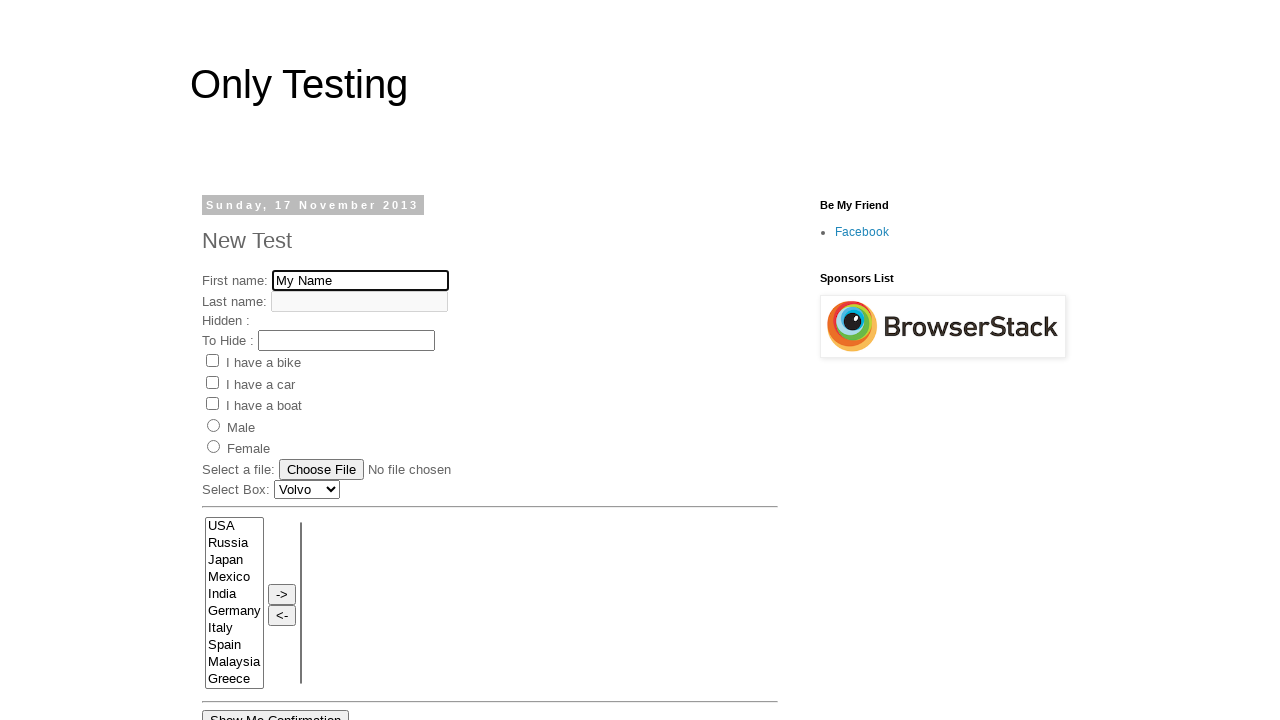

Submit button is visible and ready
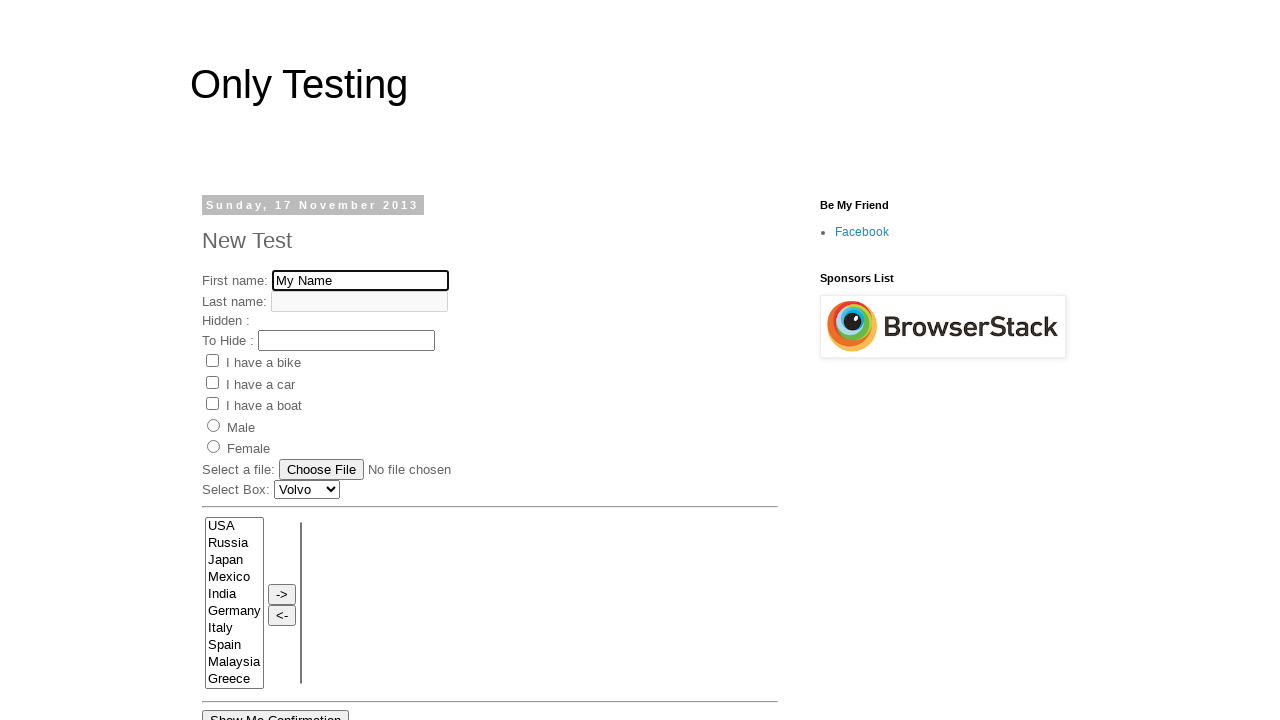

Clicked submit button at (434, 361) on #submitButton
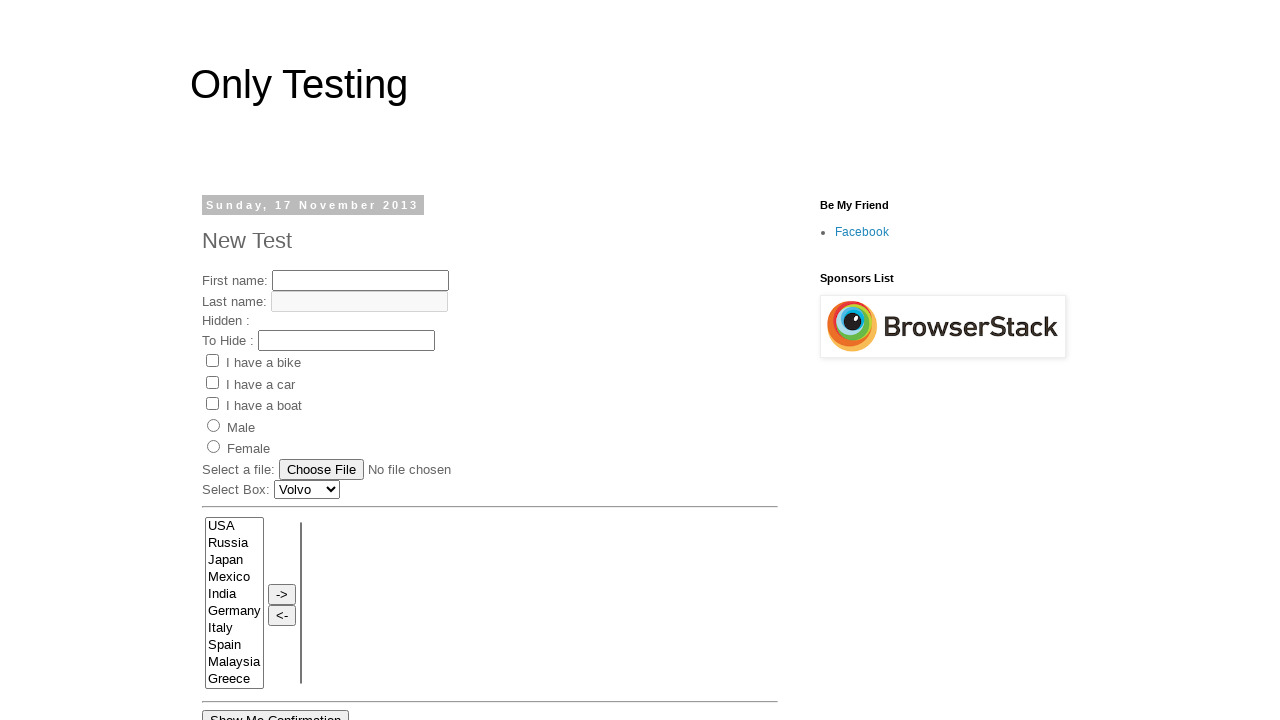

Verified page title is 'Only Testing: New Test'
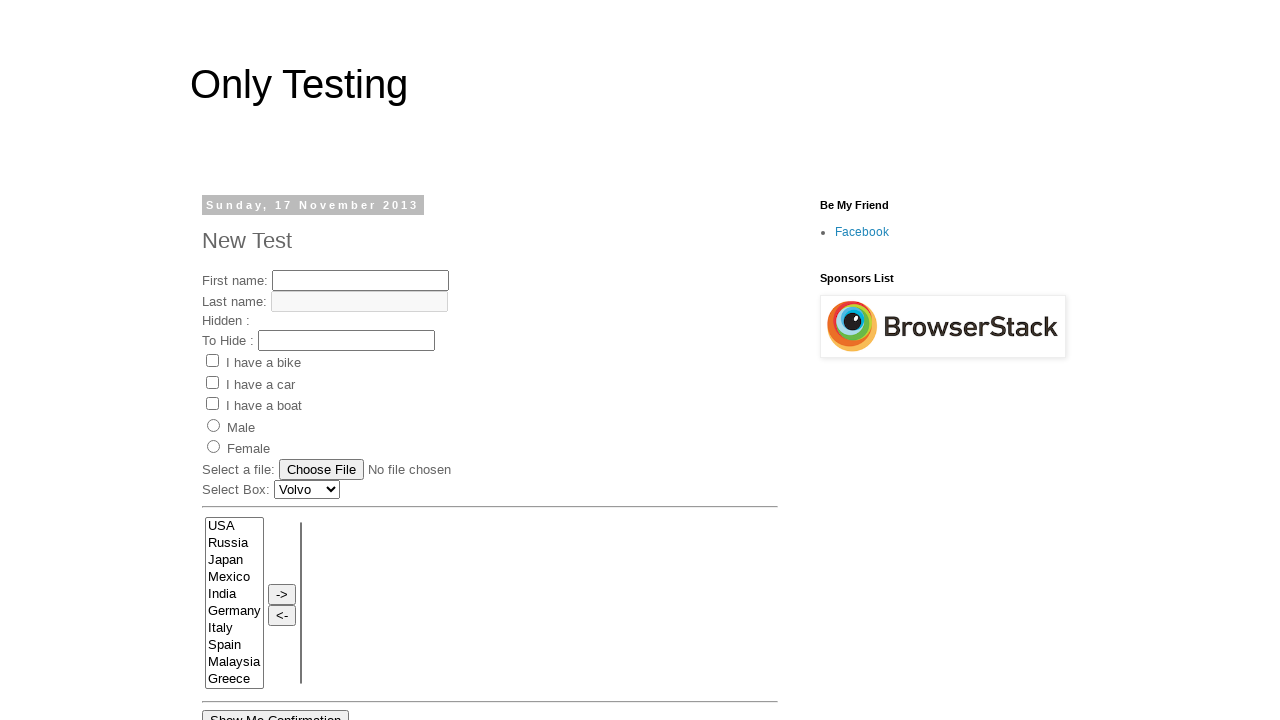

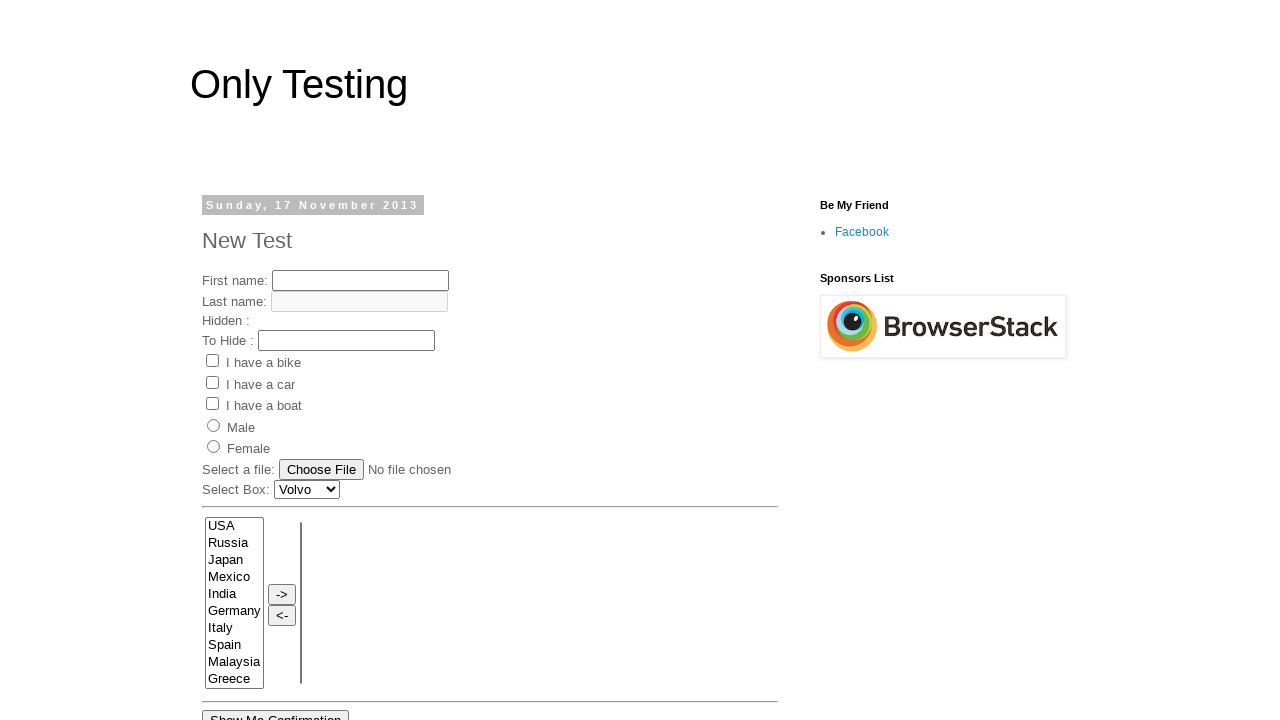